Tests responsive design of housing.com by resizing the browser window to different resolutions (1024x600 and 500x300) to verify the page adjusts accordingly

Starting URL: https://housing.com/in/buy/real-estate-pune

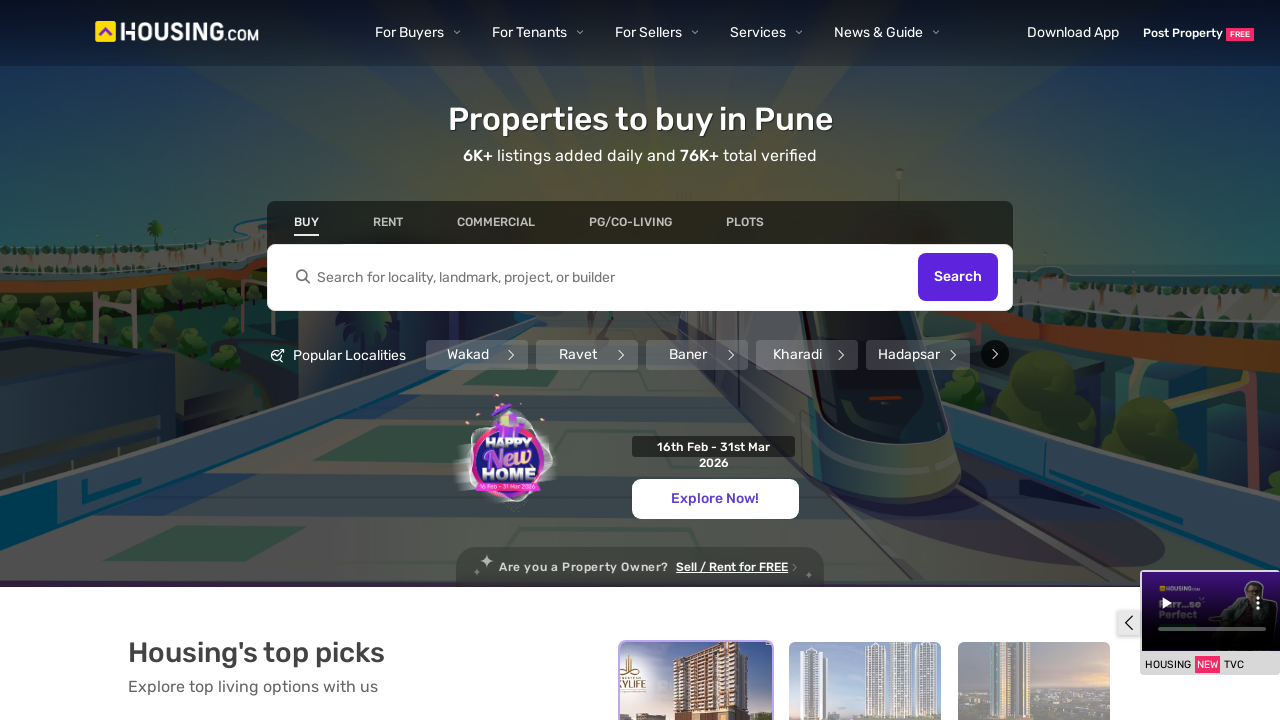

Resized browser window to 1024x600 resolution
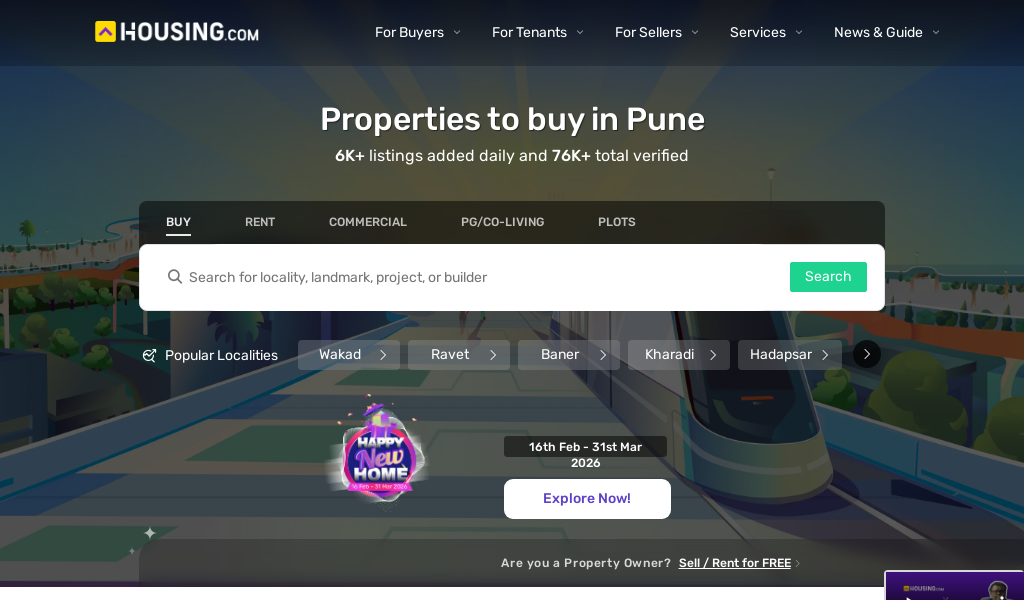

Waited 2 seconds for page to adjust to 1024x600 resolution
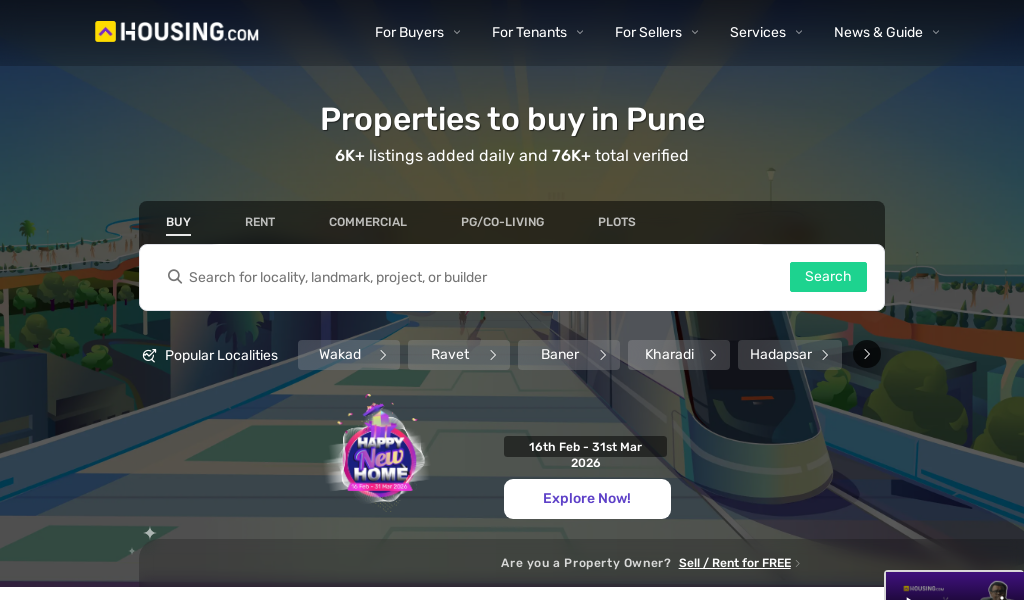

Resized browser window to 500x300 resolution
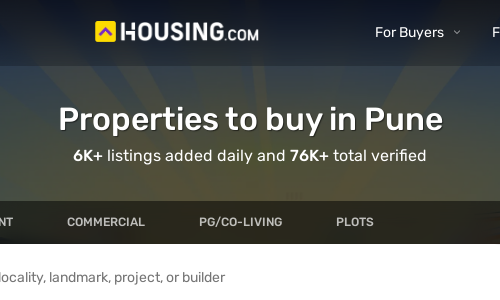

Waited 2 seconds for page to adjust to 500x300 resolution
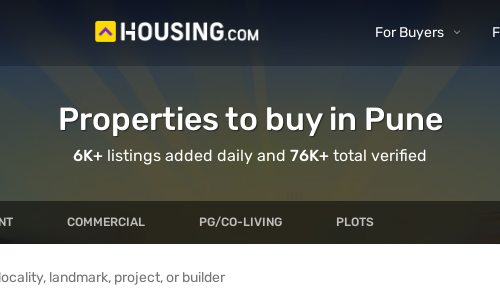

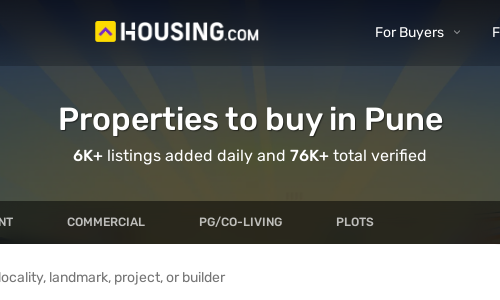